Tests that input values can be read after being entered into the first number field

Starting URL: http://juliemr.github.io/protractor-demo/

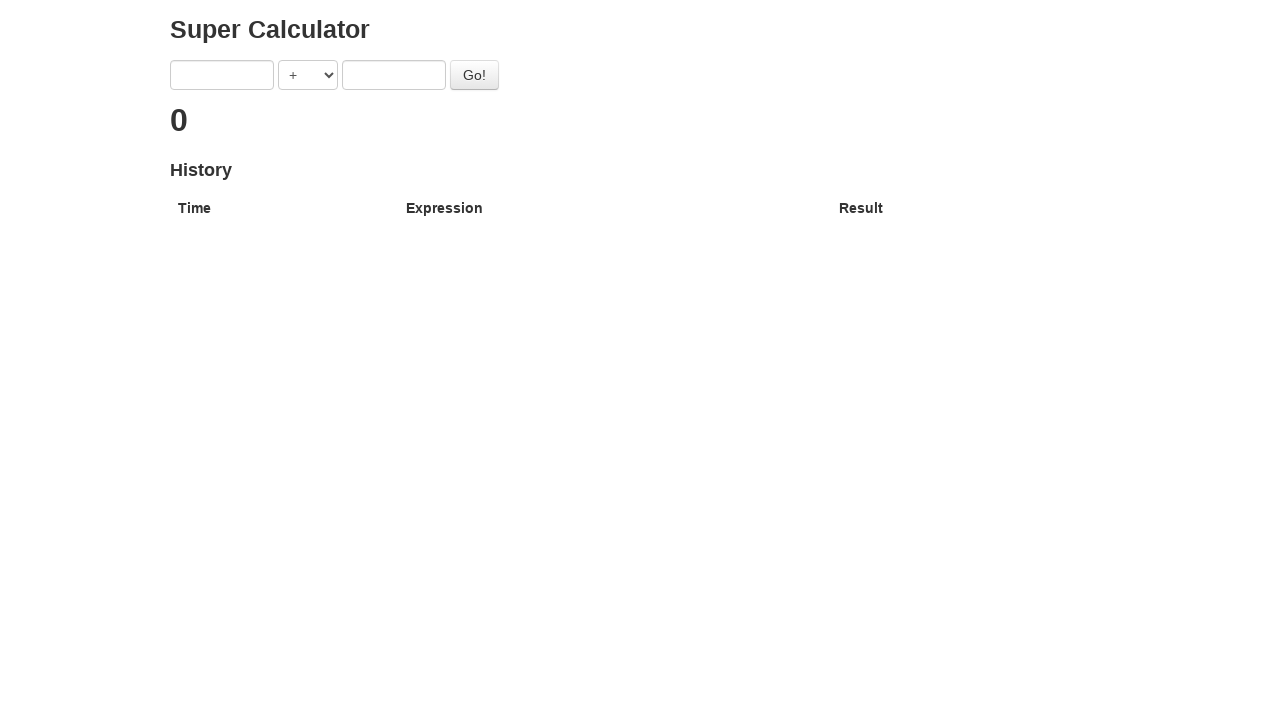

Navigated to Protractor demo application
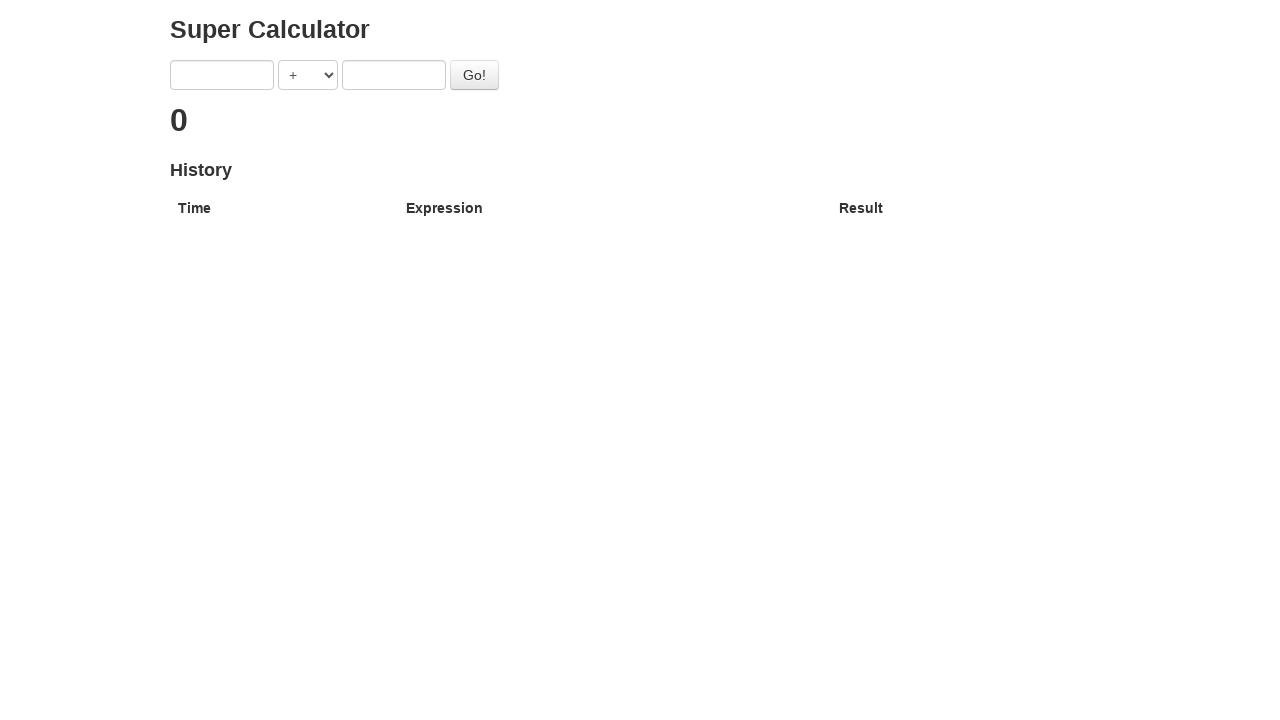

Entered '1' into the first number field on [ng-model="first"]
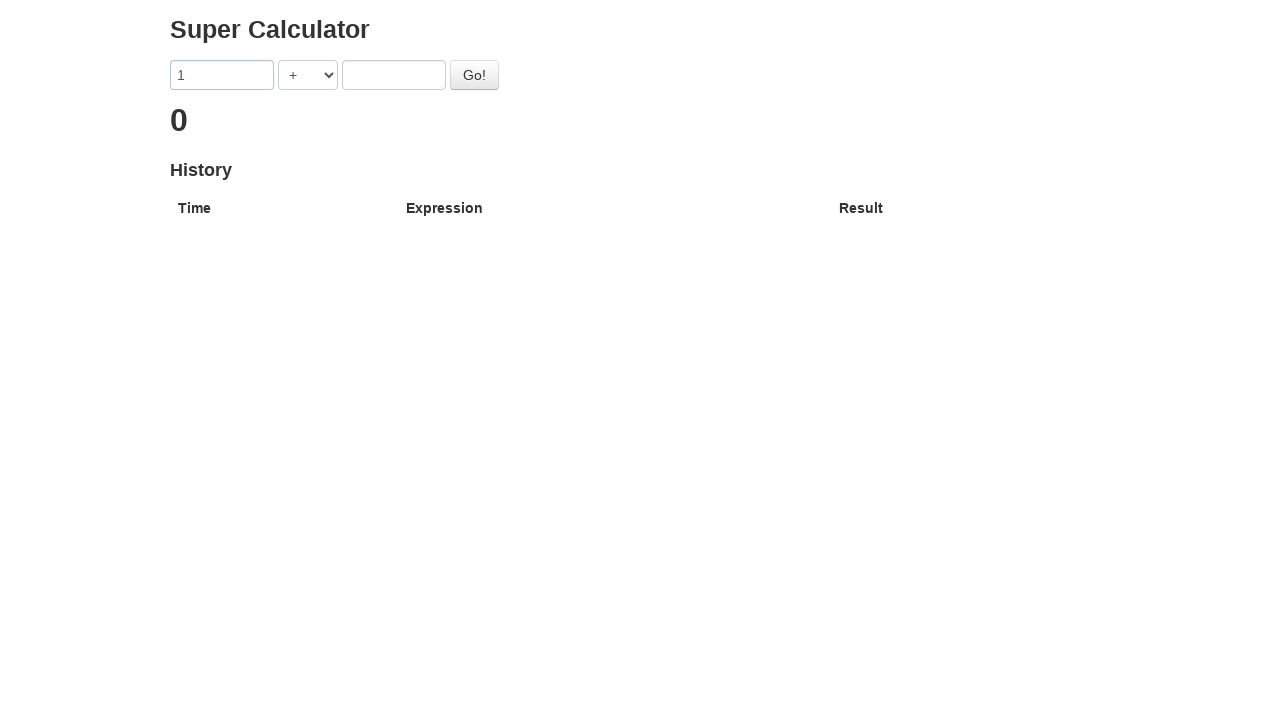

Verified that the first number field contains '1'
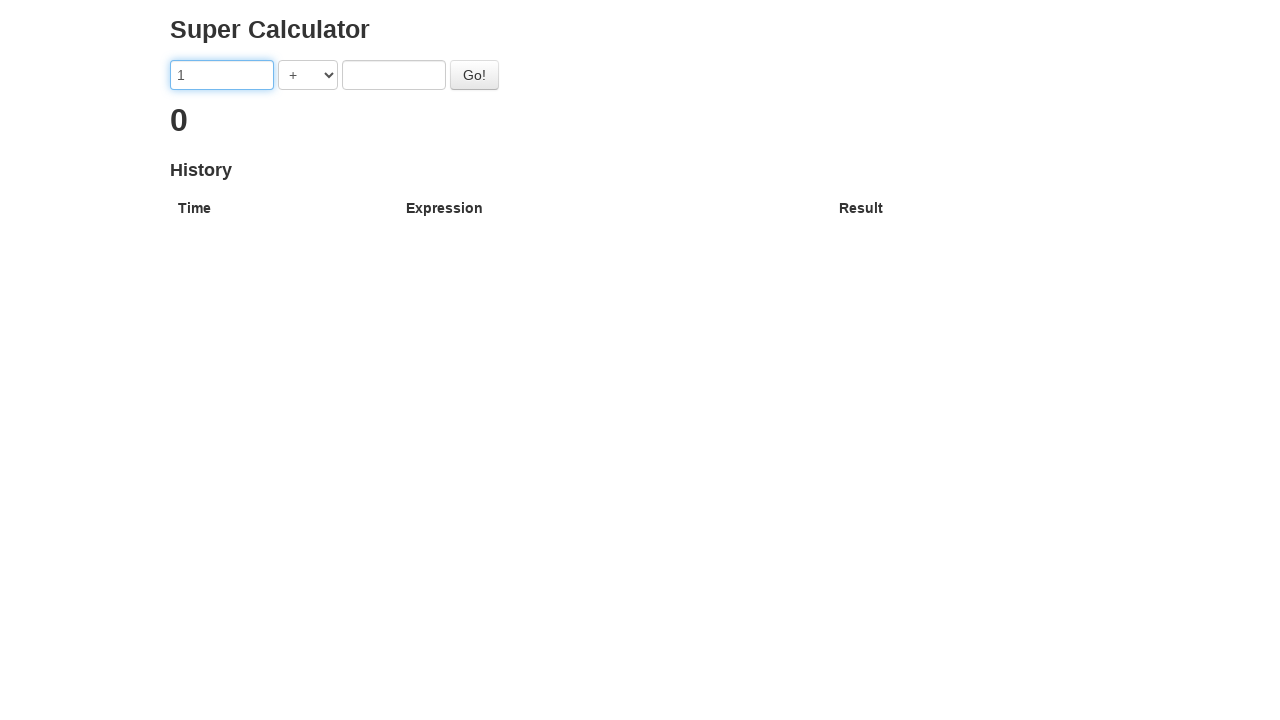

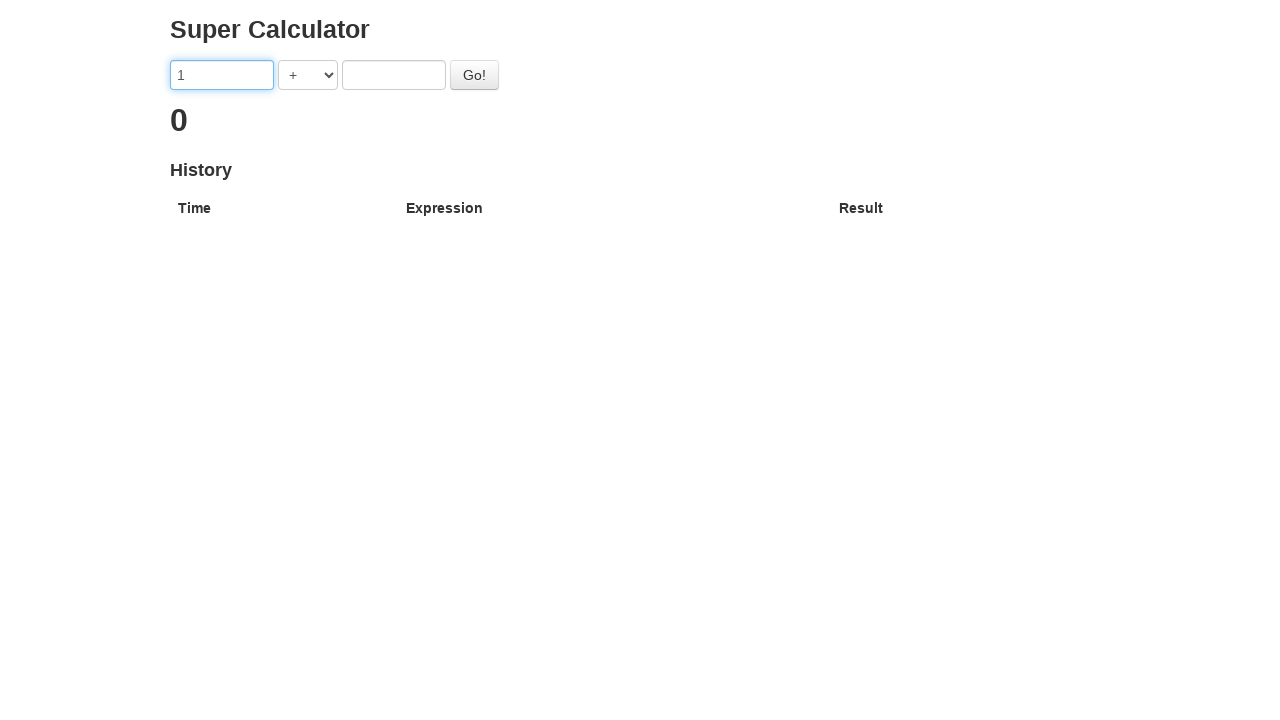